Tests the contact form functionality by navigating to the Contact Us page, filling in the name, email, and message fields, and submitting the form.

Starting URL: https://shopdemo-alex-hot.koyeb.app/

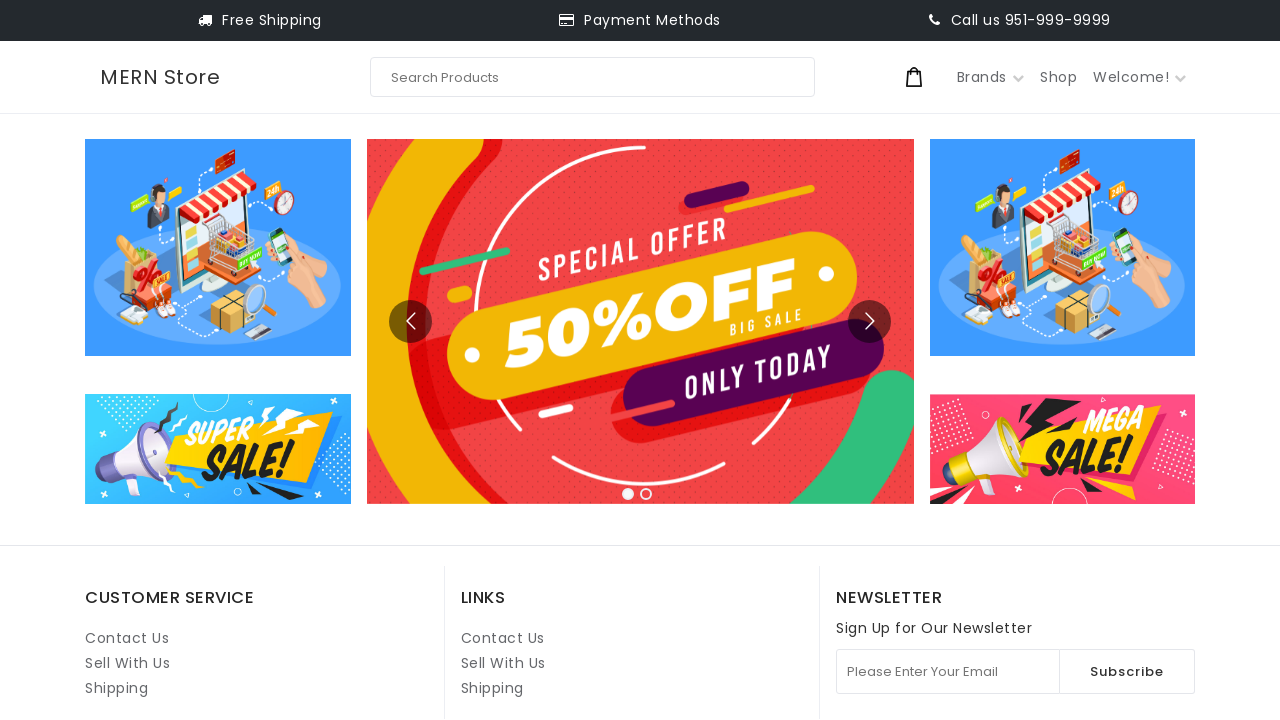

Clicked on Contact Us link at (503, 638) on internal:role=link[name="Contact Us"i] >> nth=1
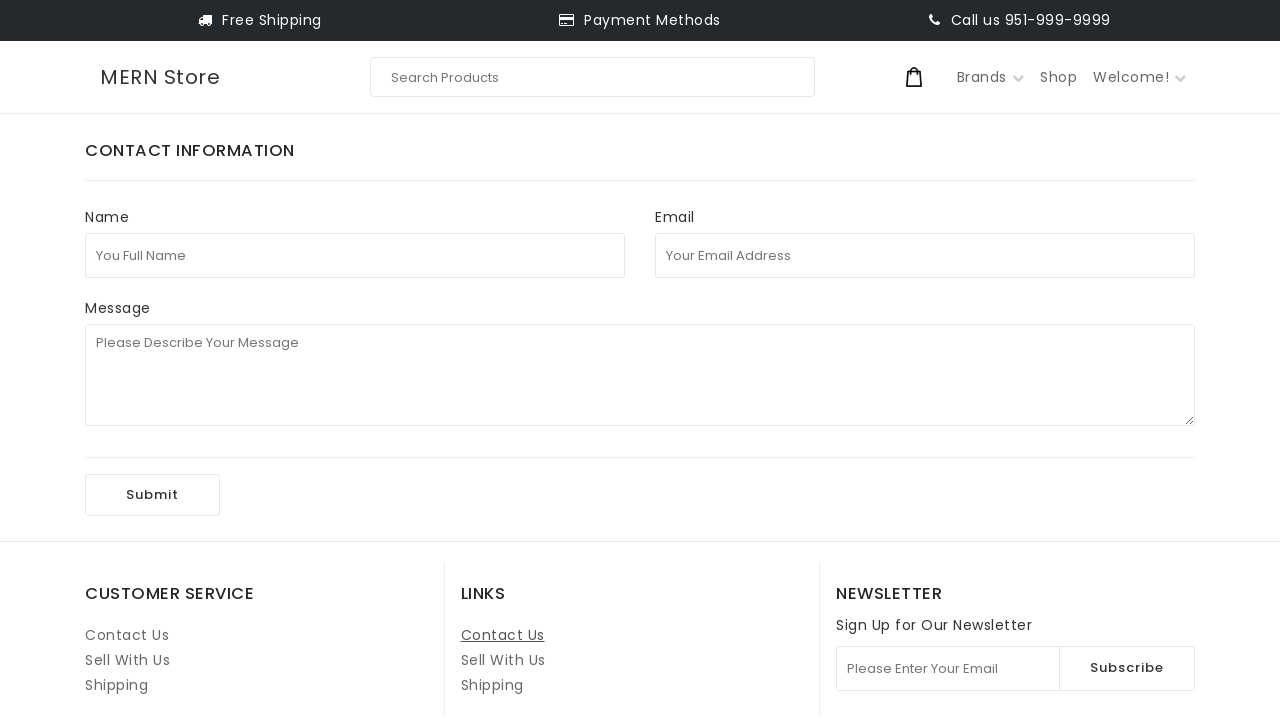

Clicked on Full Name field at (355, 255) on internal:attr=[placeholder="You Full Name"i]
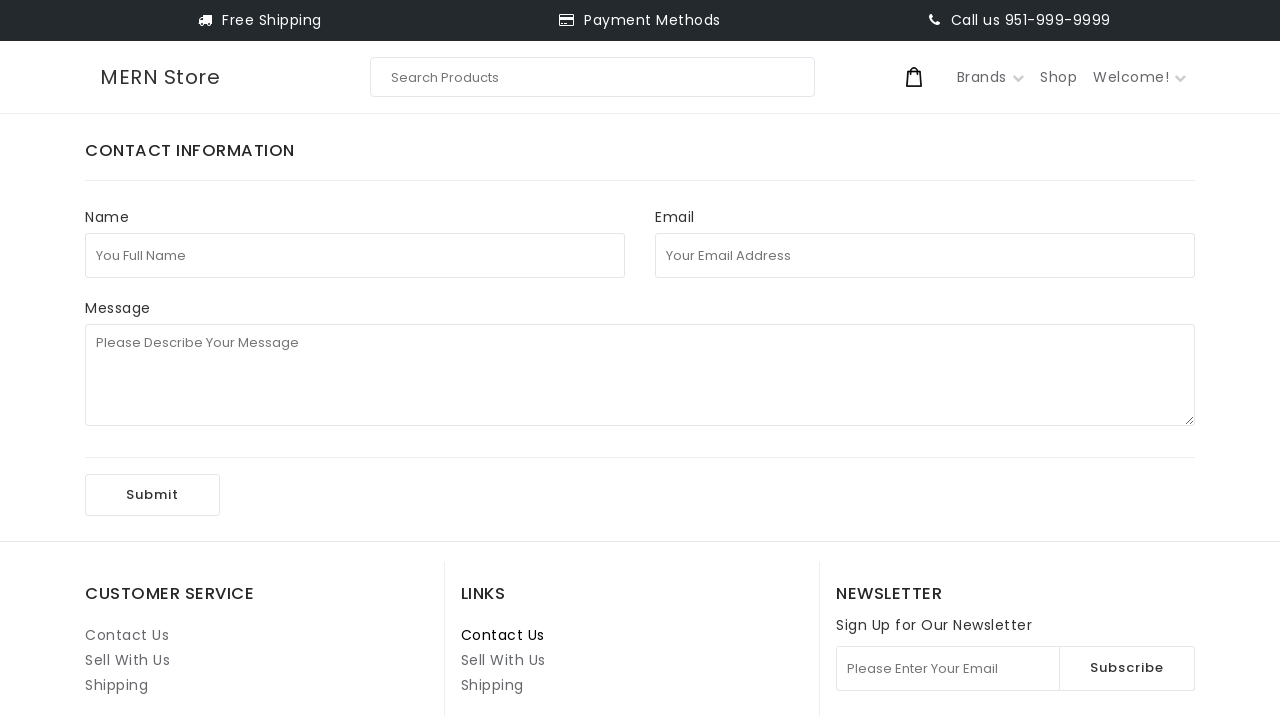

Filled Full Name field with 'John Smith' on internal:attr=[placeholder="You Full Name"i]
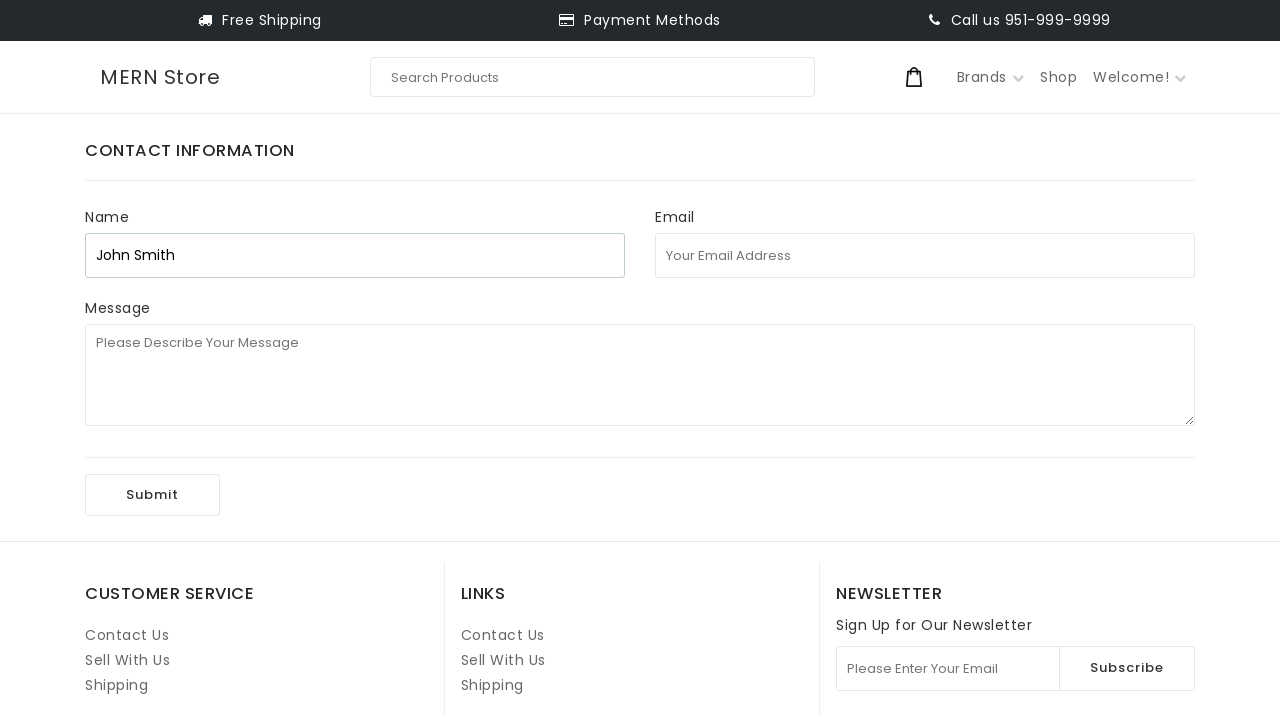

Clicked on Email Address field at (925, 255) on internal:attr=[placeholder="Your Email Address"i]
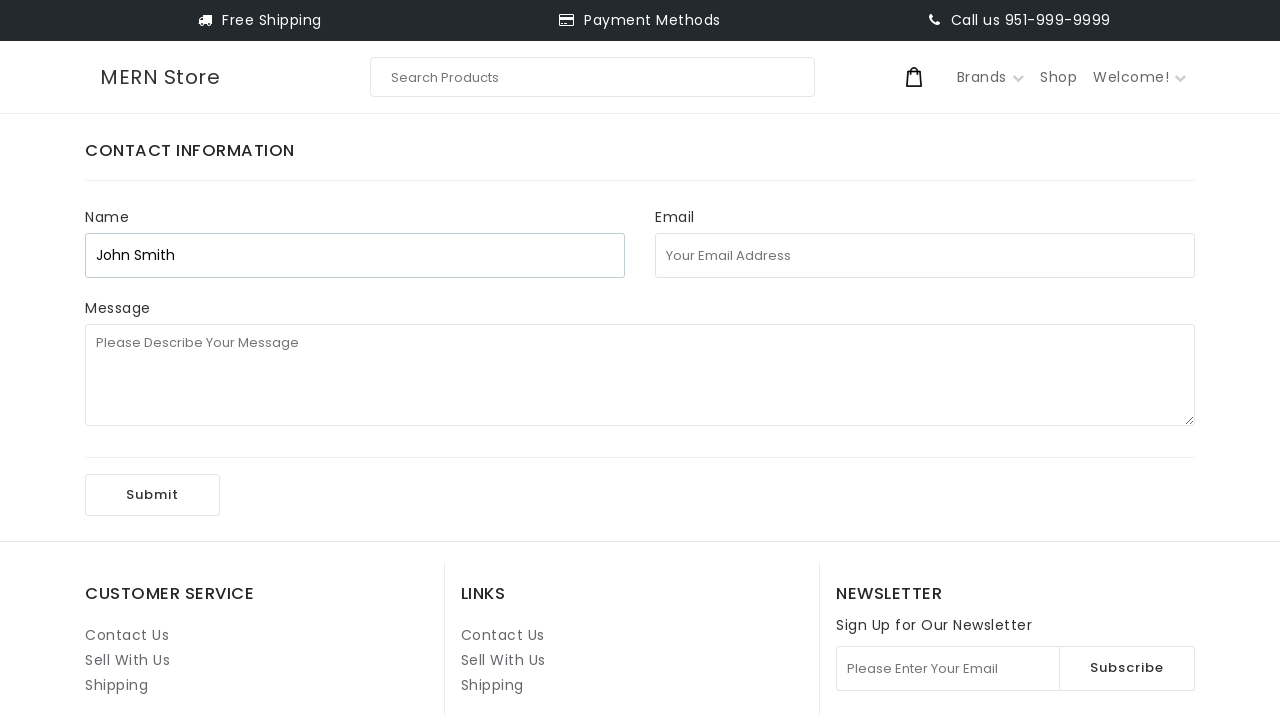

Filled Email Address field with 'johnsmith847@example.com' on internal:attr=[placeholder="Your Email Address"i]
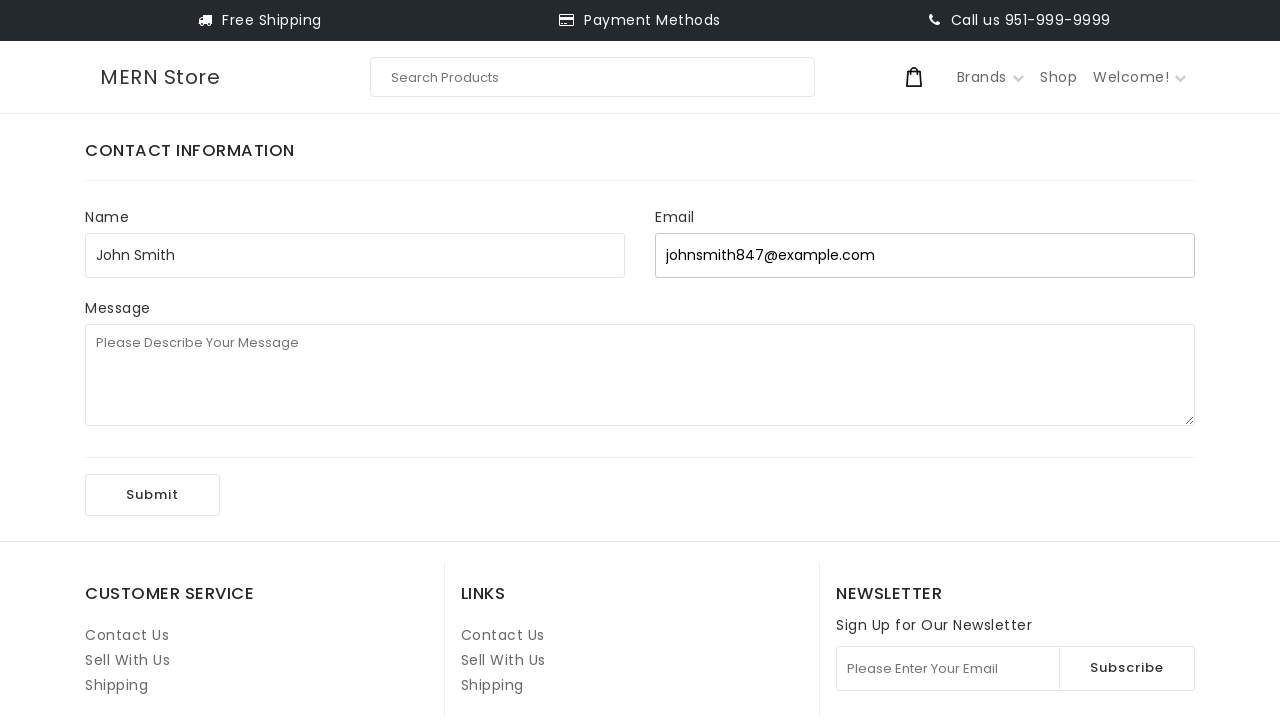

Clicked on Message field at (640, 375) on internal:attr=[placeholder="Please Describe Your Message"i]
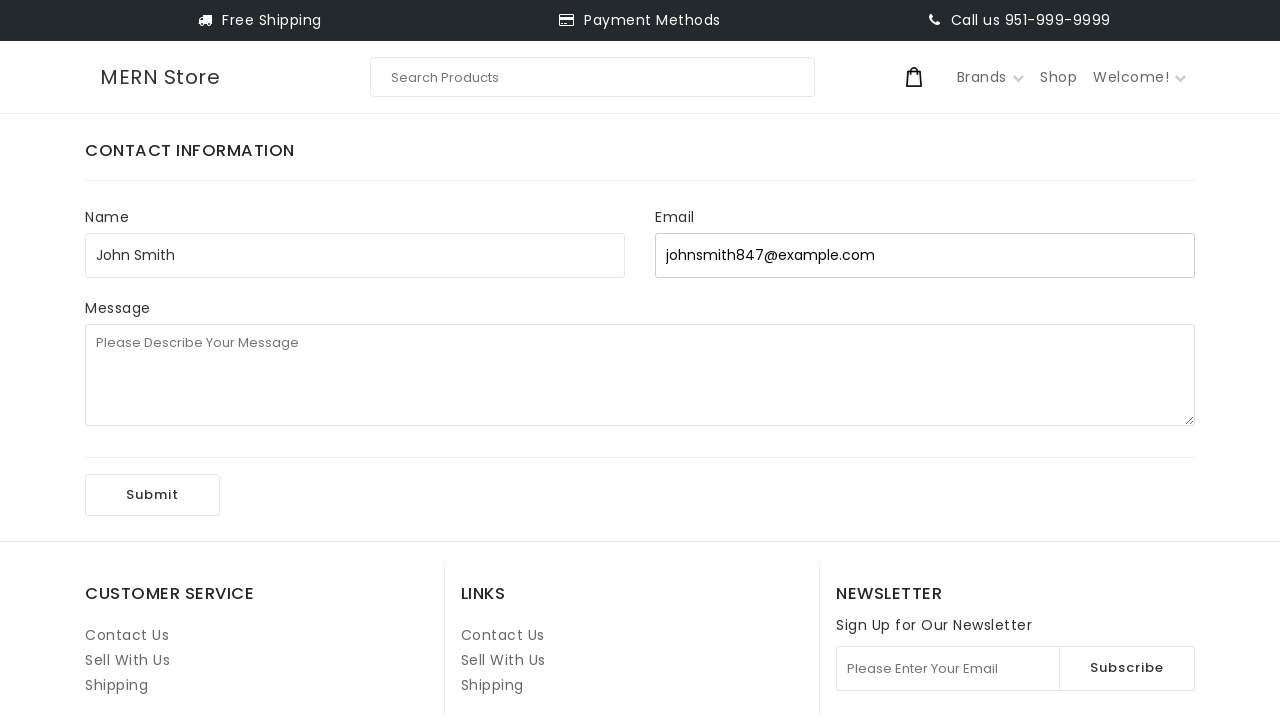

Filled Message field with 'This is a test message for the contact form.' on internal:attr=[placeholder="Please Describe Your Message"i]
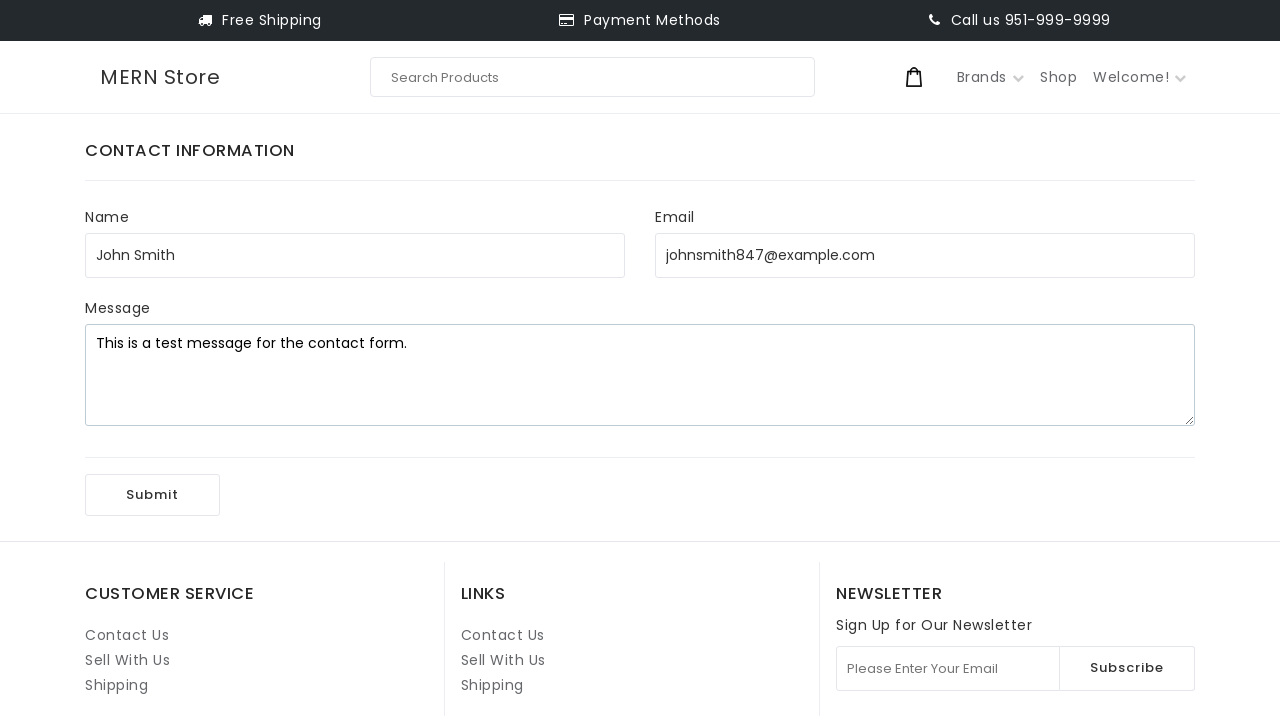

Clicked Submit button to send contact form at (152, 495) on internal:role=button[name="Submit"i]
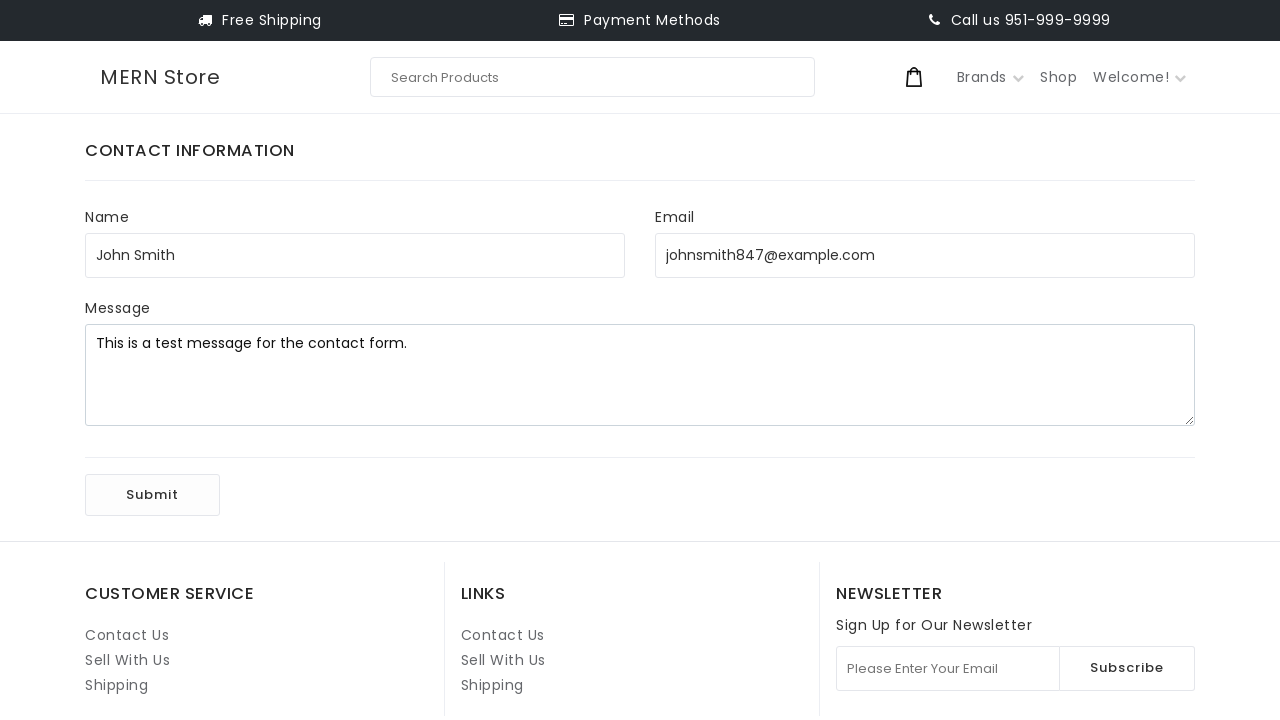

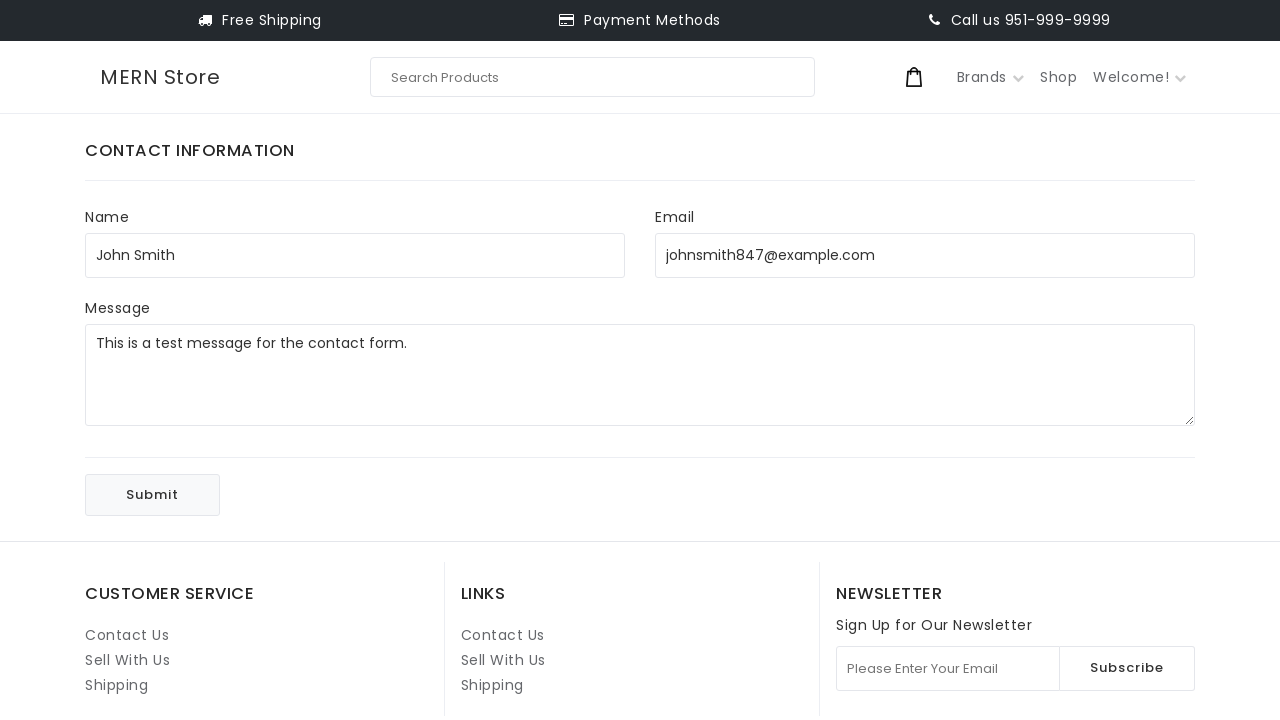